Tests A/B test opt-out by visiting the page, checking if in A/B test group, adding an opt-out cookie, refreshing, and verifying the opt-out worked by checking the heading text.

Starting URL: http://the-internet.herokuapp.com/abtest

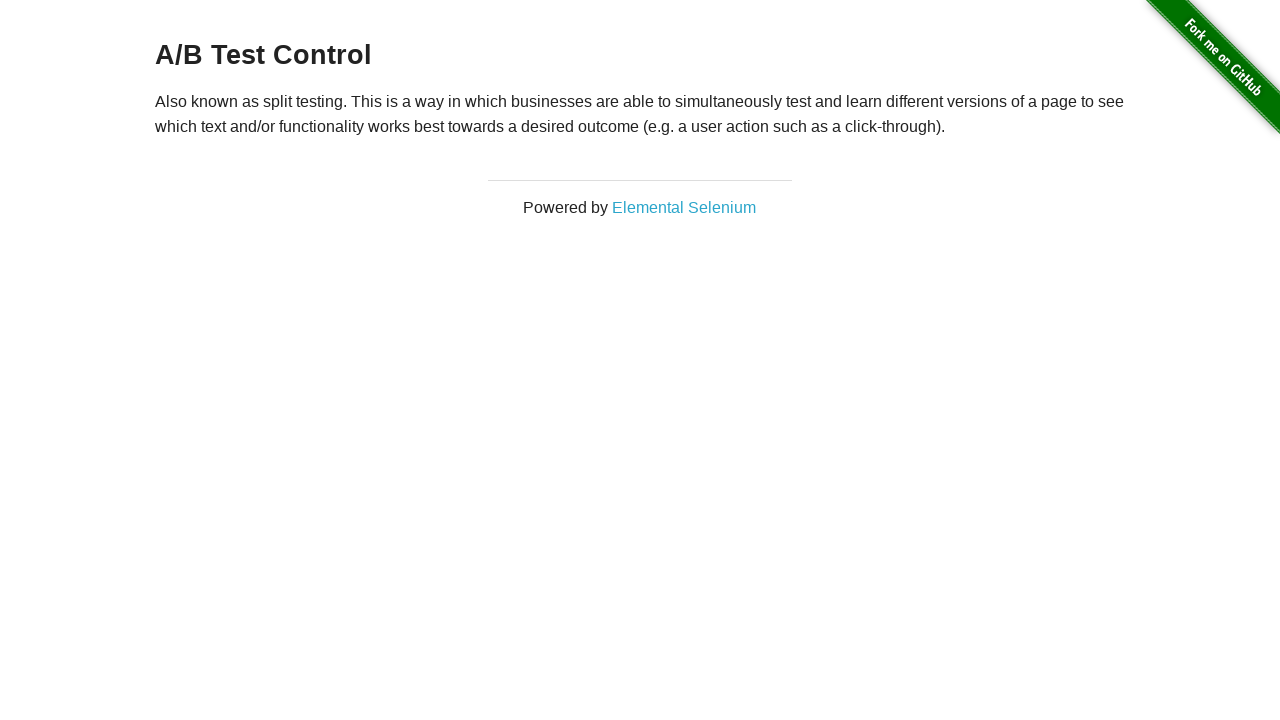

Located heading element h3
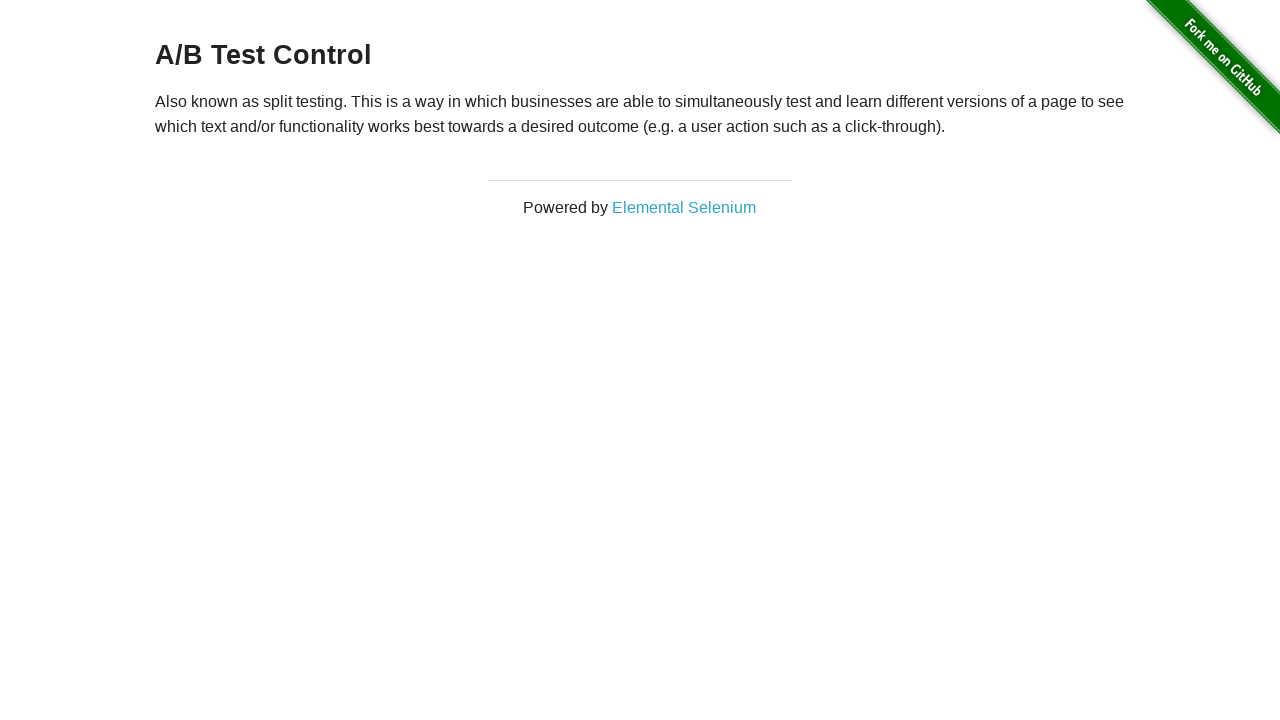

Retrieved heading text: A/B Test Control
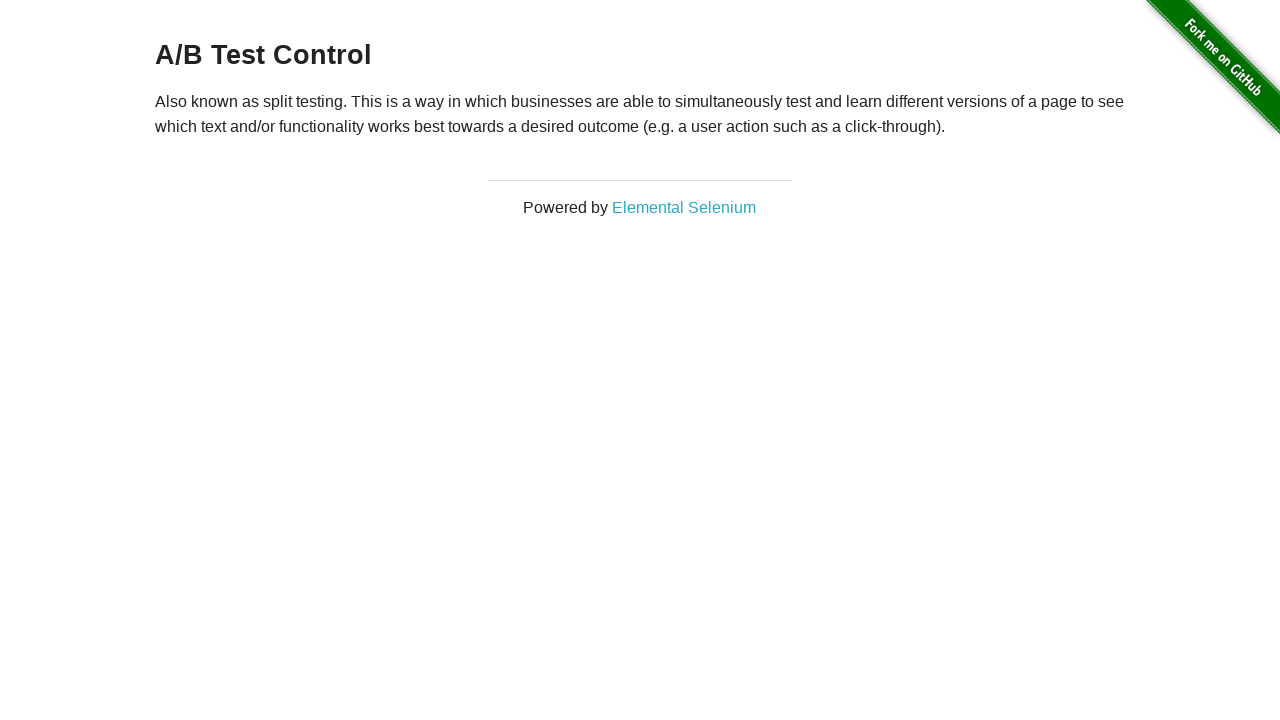

Added optimizelyOptOut cookie to context
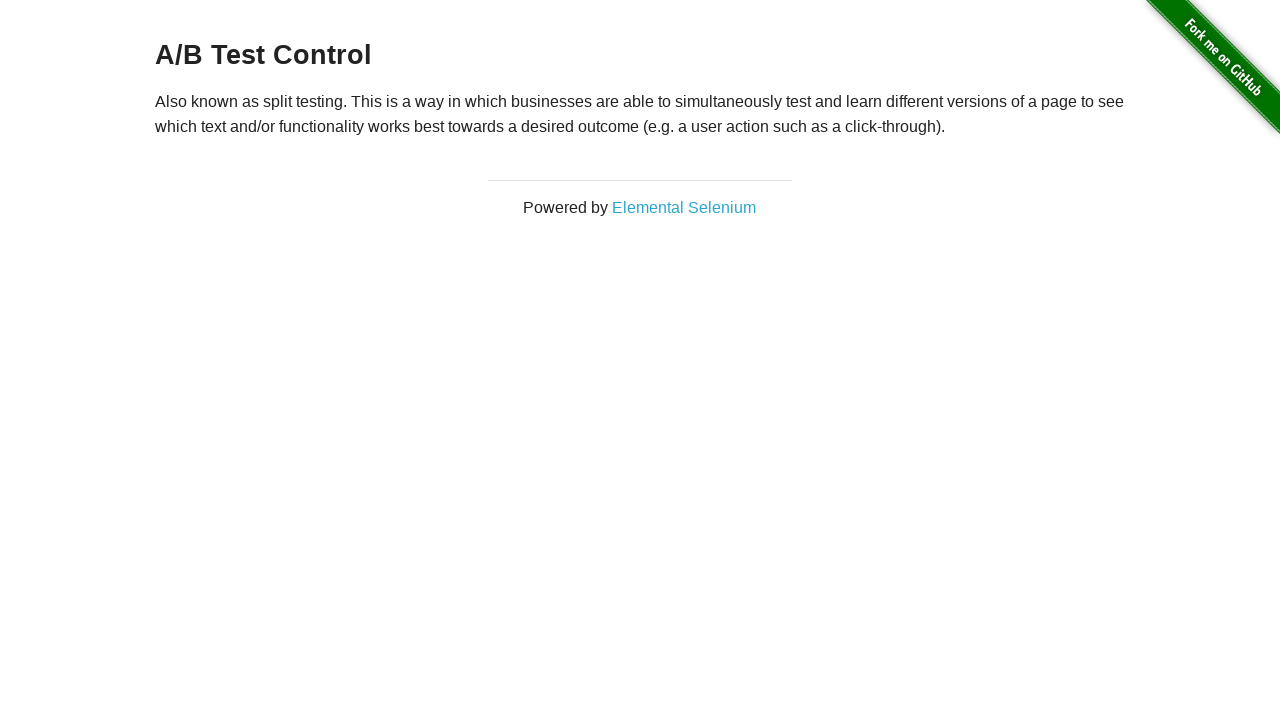

Reloaded page after adding opt-out cookie
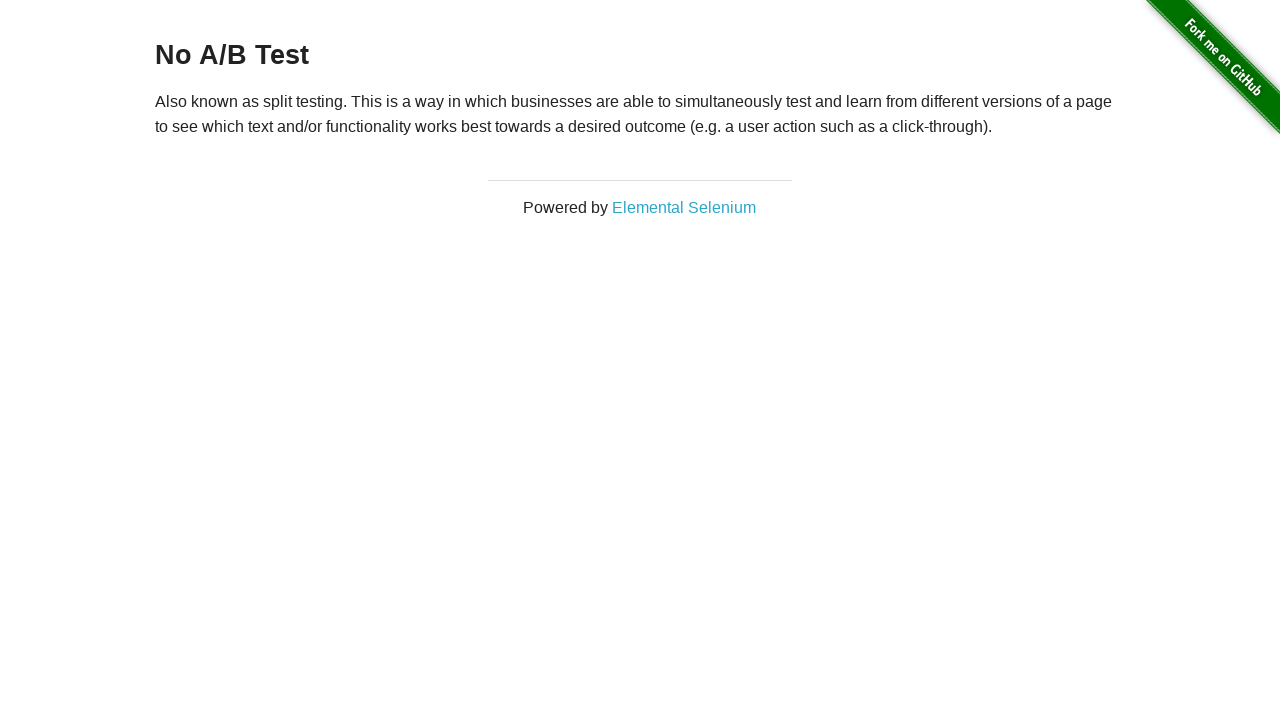

Verified heading element is present after reload
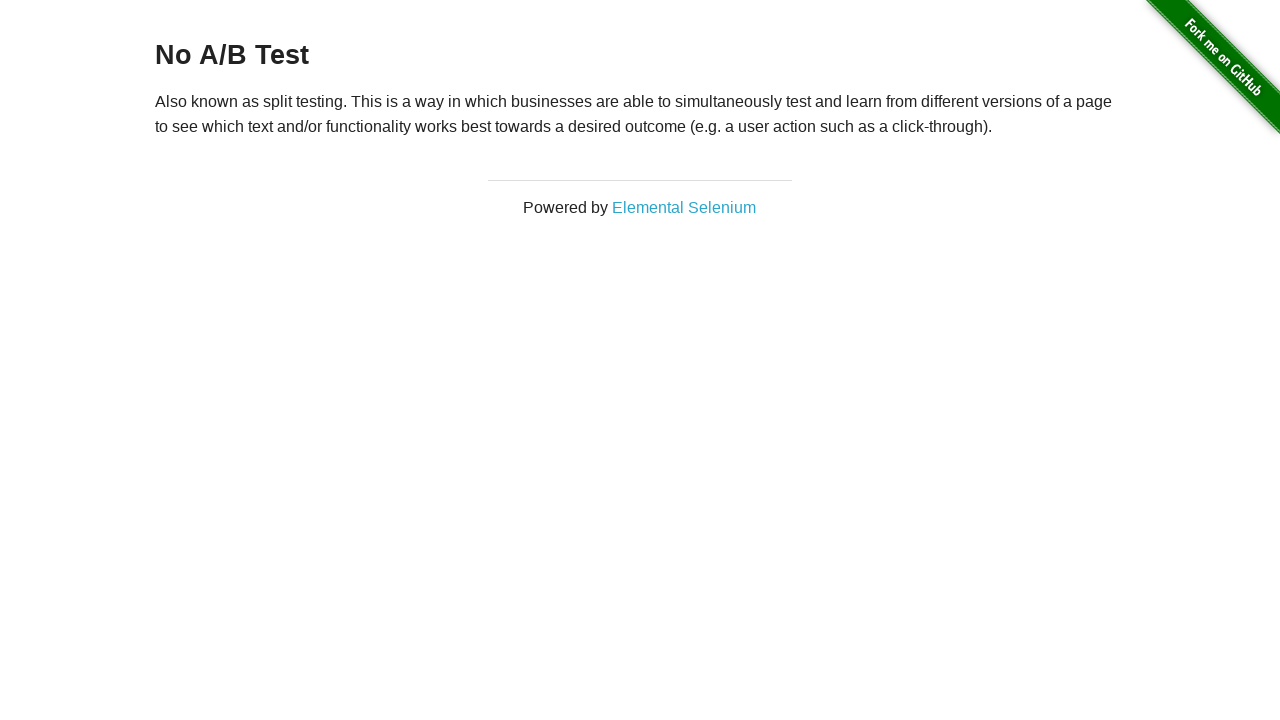

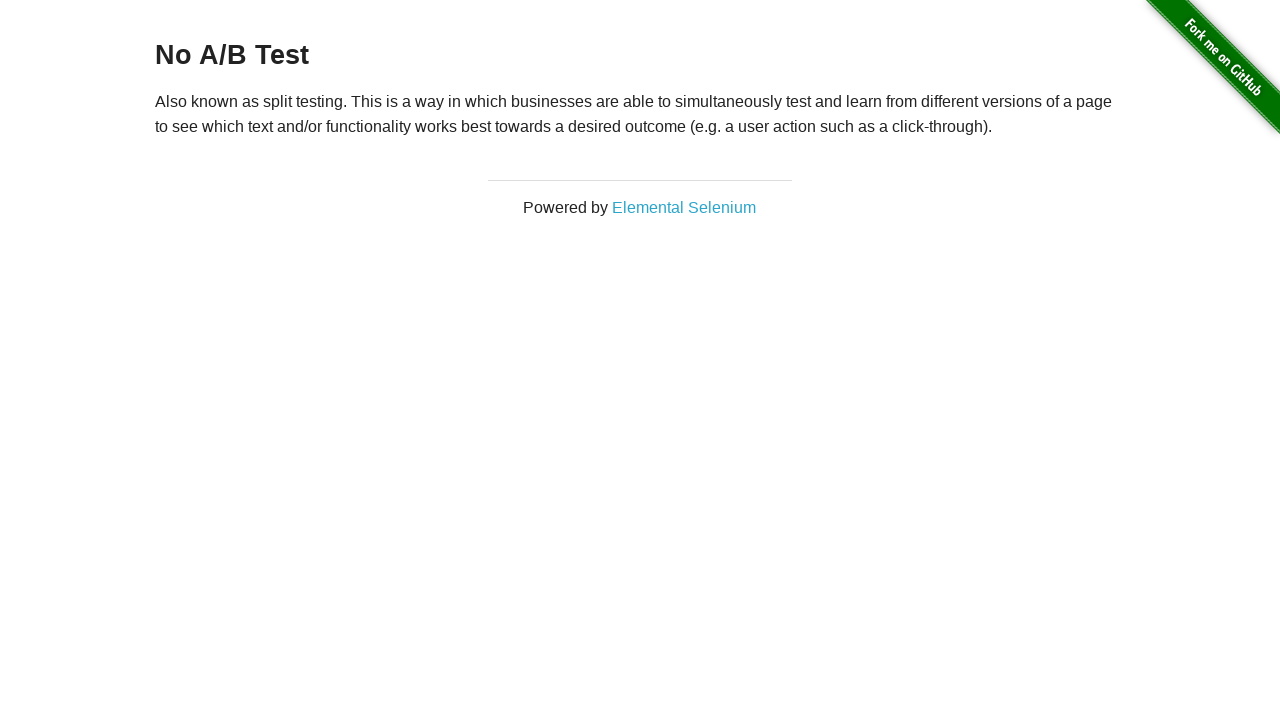